Tests that edits are cancelled when pressing Escape key.

Starting URL: https://demo.playwright.dev/todomvc

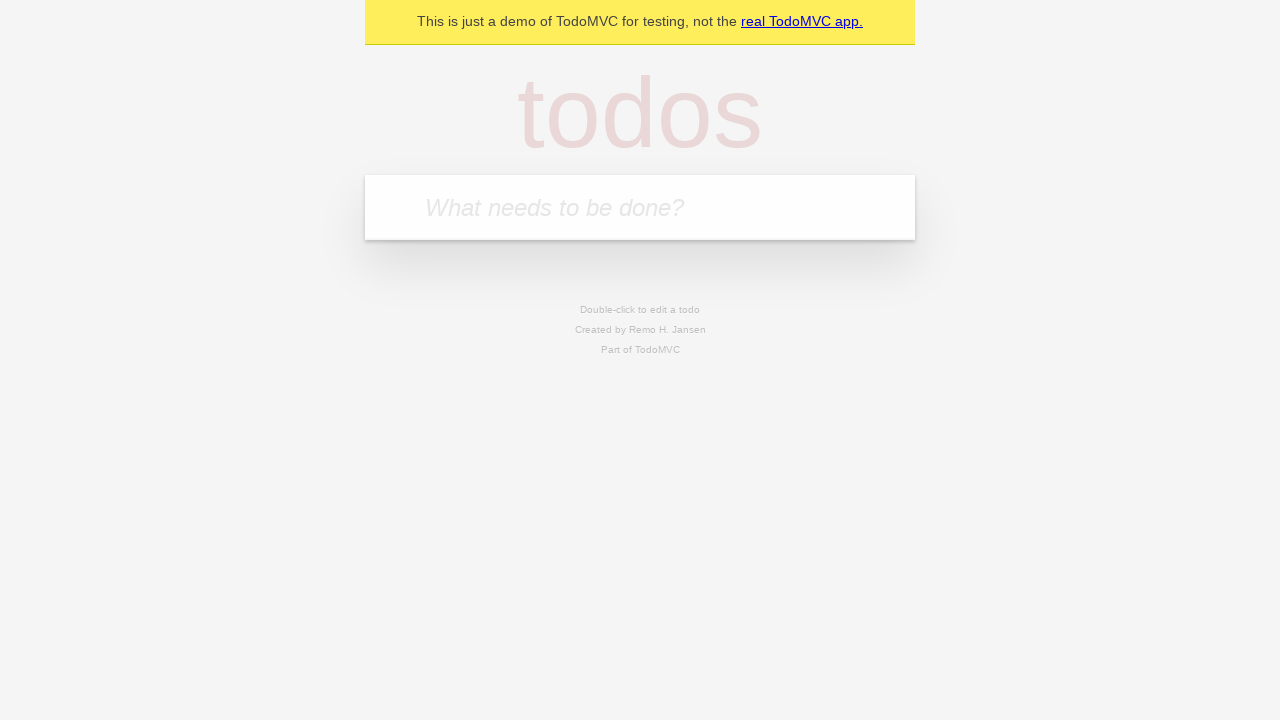

Filled first todo with 'buy some cheese' on internal:attr=[placeholder="What needs to be done?"i]
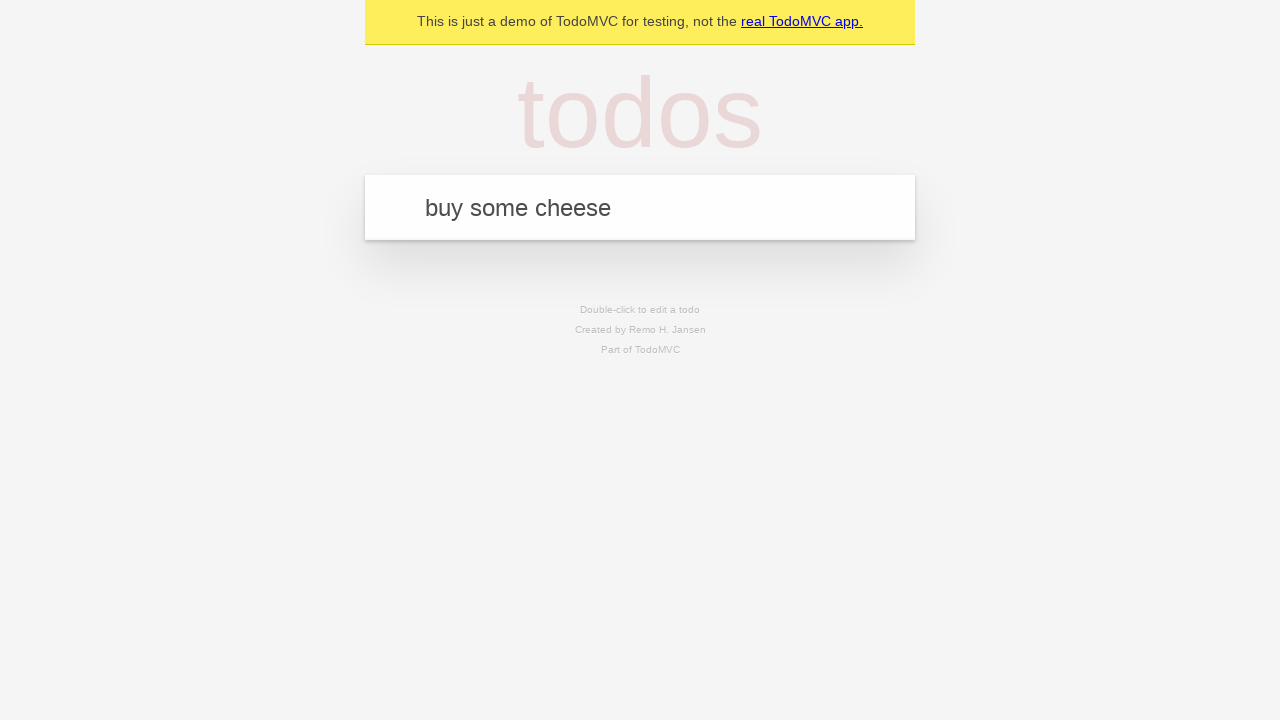

Pressed Enter to create first todo on internal:attr=[placeholder="What needs to be done?"i]
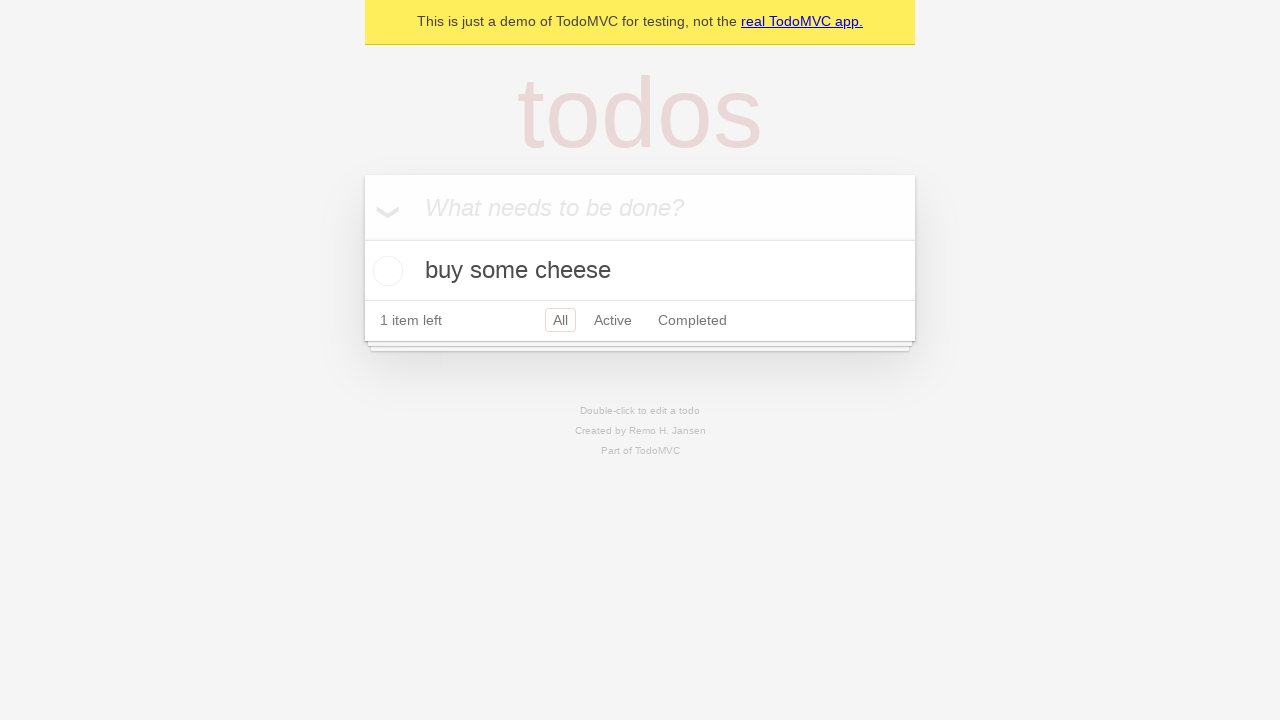

Filled second todo with 'feed the cat' on internal:attr=[placeholder="What needs to be done?"i]
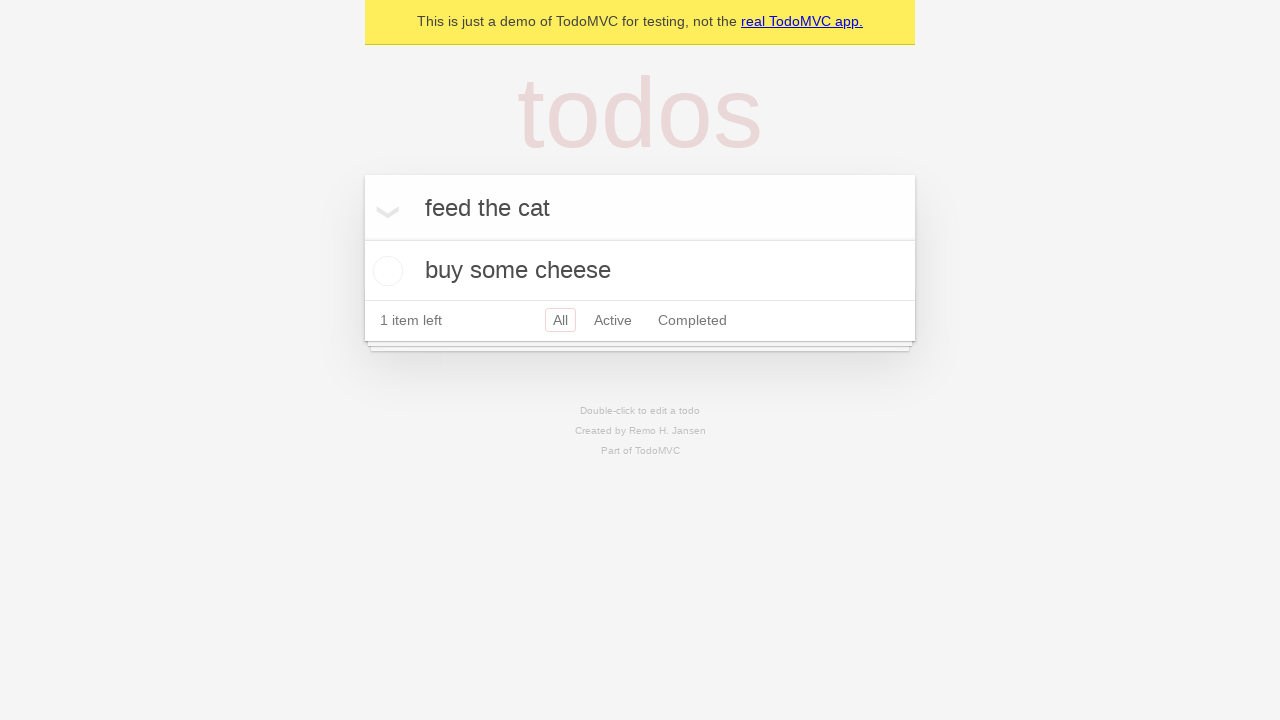

Pressed Enter to create second todo on internal:attr=[placeholder="What needs to be done?"i]
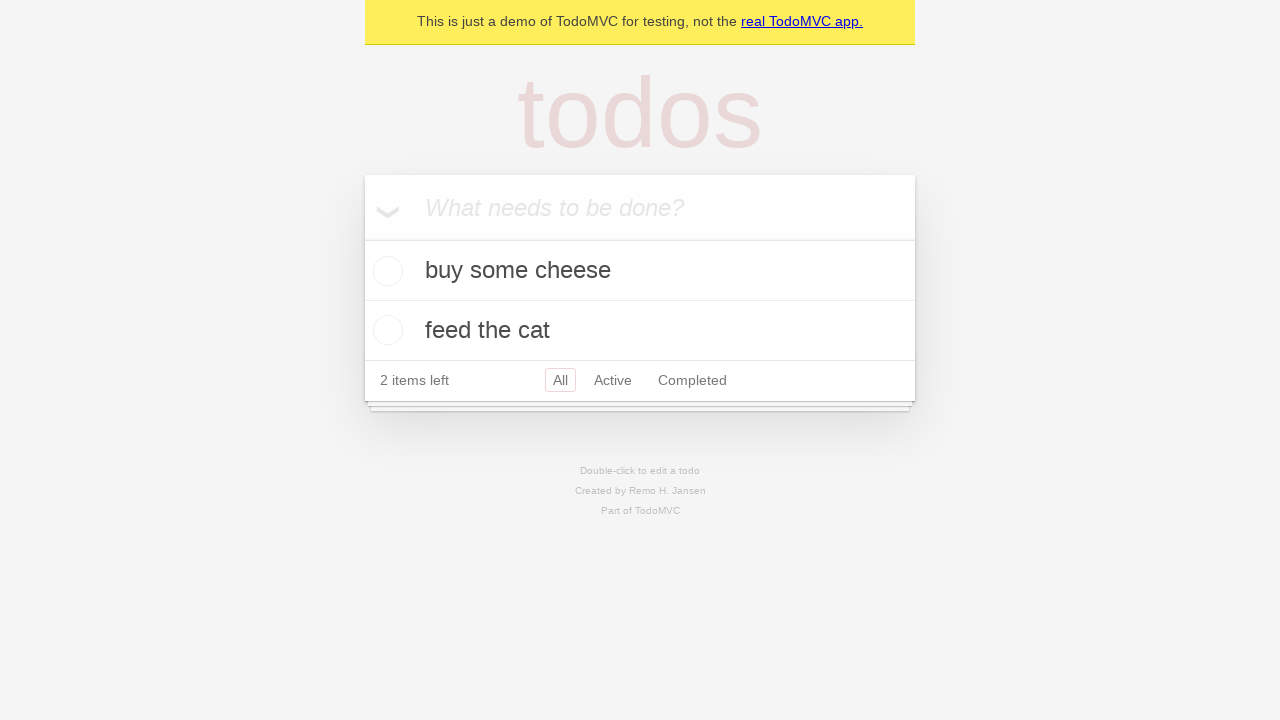

Filled third todo with 'book a doctors appointment' on internal:attr=[placeholder="What needs to be done?"i]
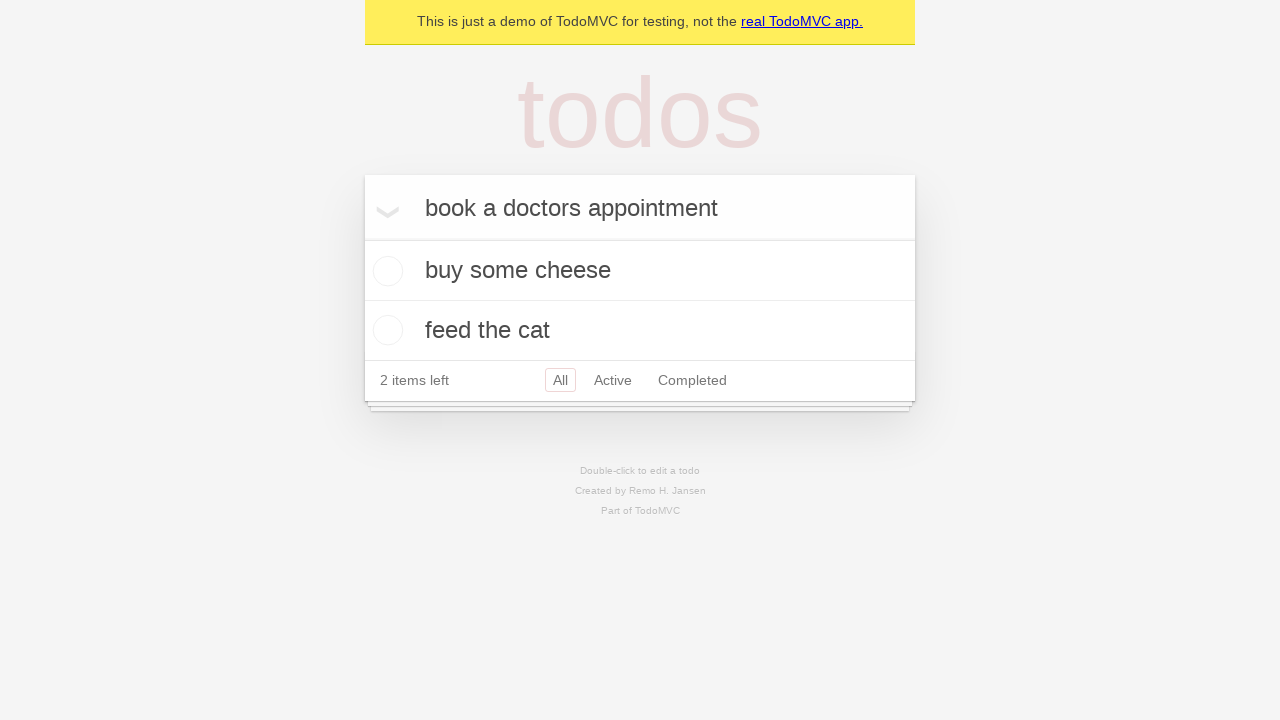

Pressed Enter to create third todo on internal:attr=[placeholder="What needs to be done?"i]
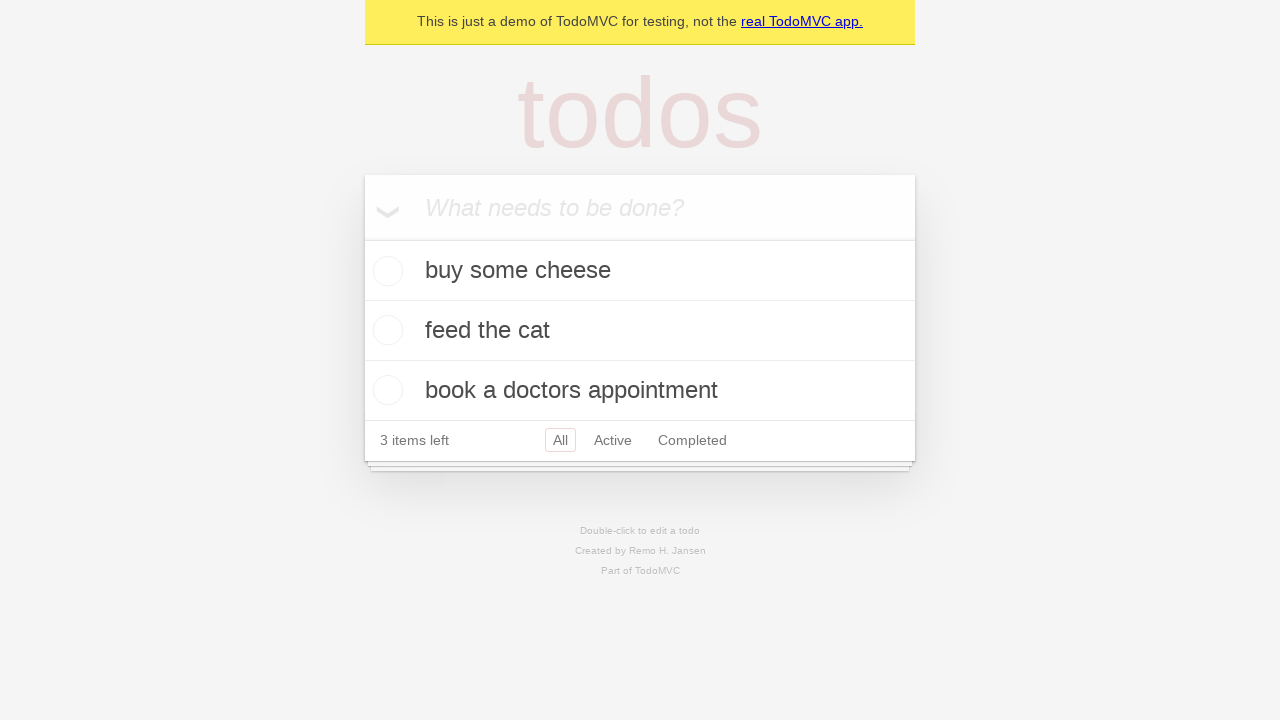

Double-clicked second todo to enter edit mode at (640, 331) on internal:testid=[data-testid="todo-item"s] >> nth=1
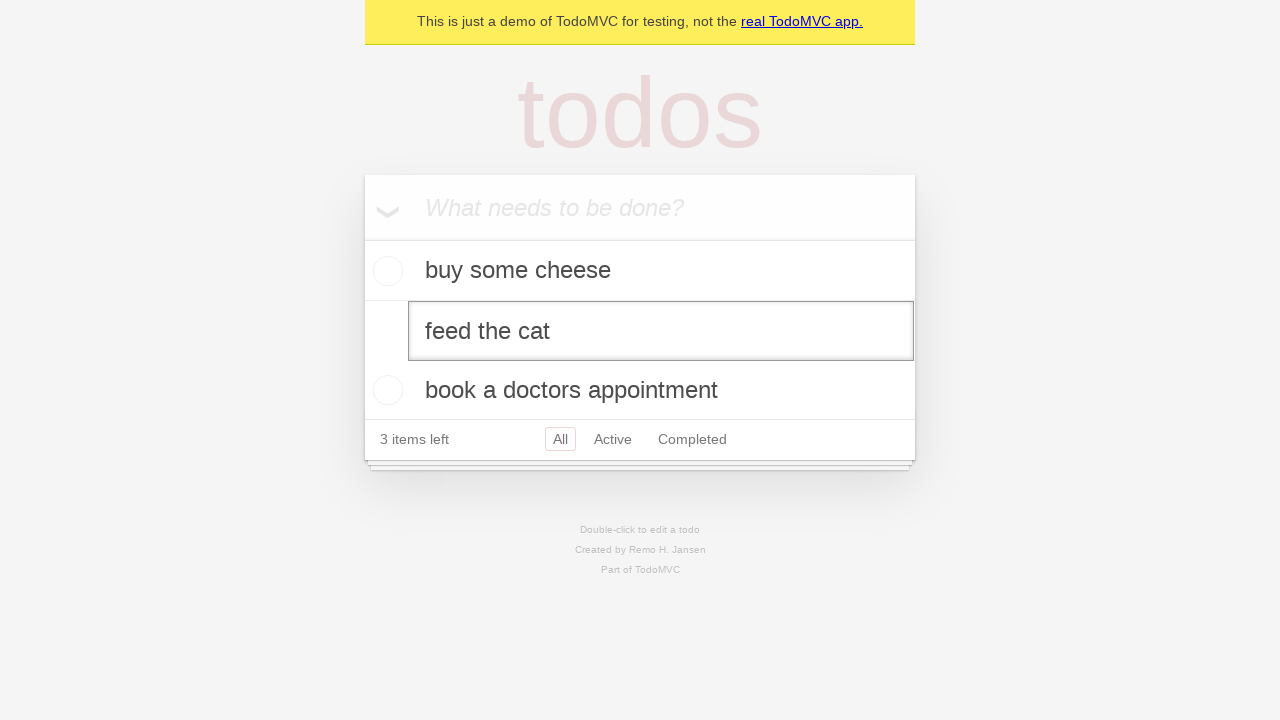

Filled edit field with 'buy some sausages' on internal:testid=[data-testid="todo-item"s] >> nth=1 >> internal:role=textbox[nam
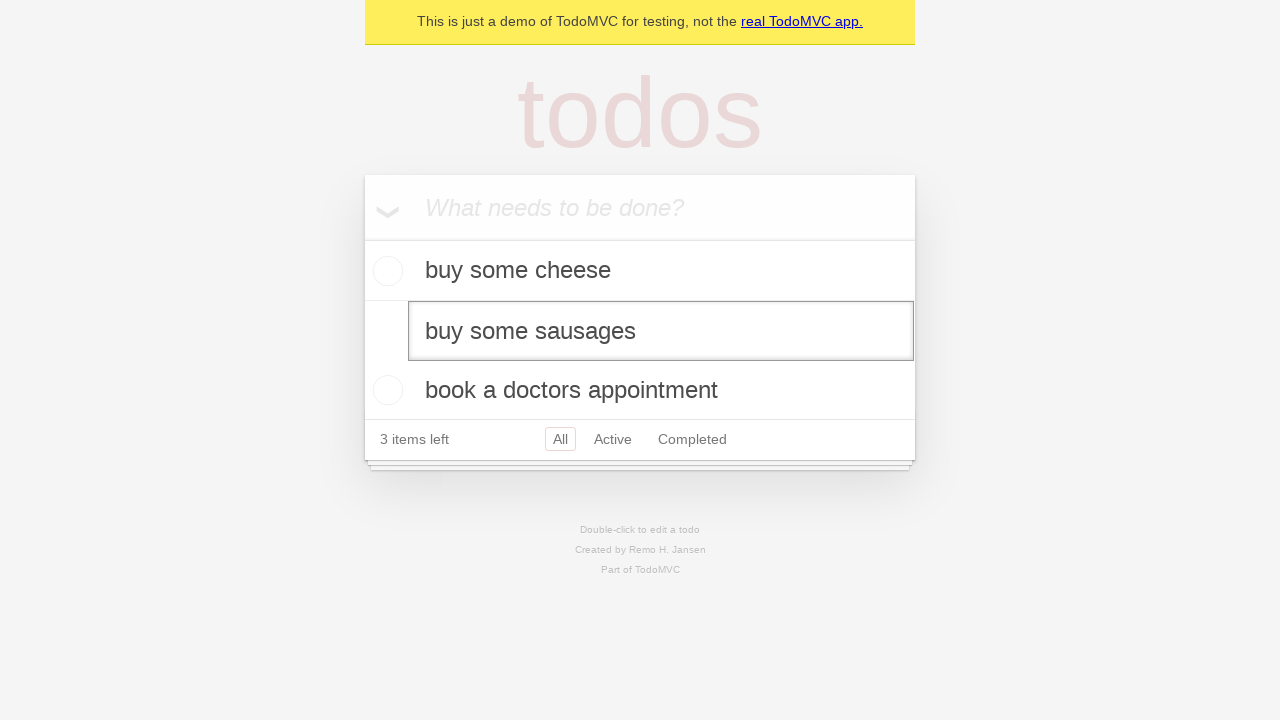

Pressed Escape to cancel edit and revert changes on internal:testid=[data-testid="todo-item"s] >> nth=1 >> internal:role=textbox[nam
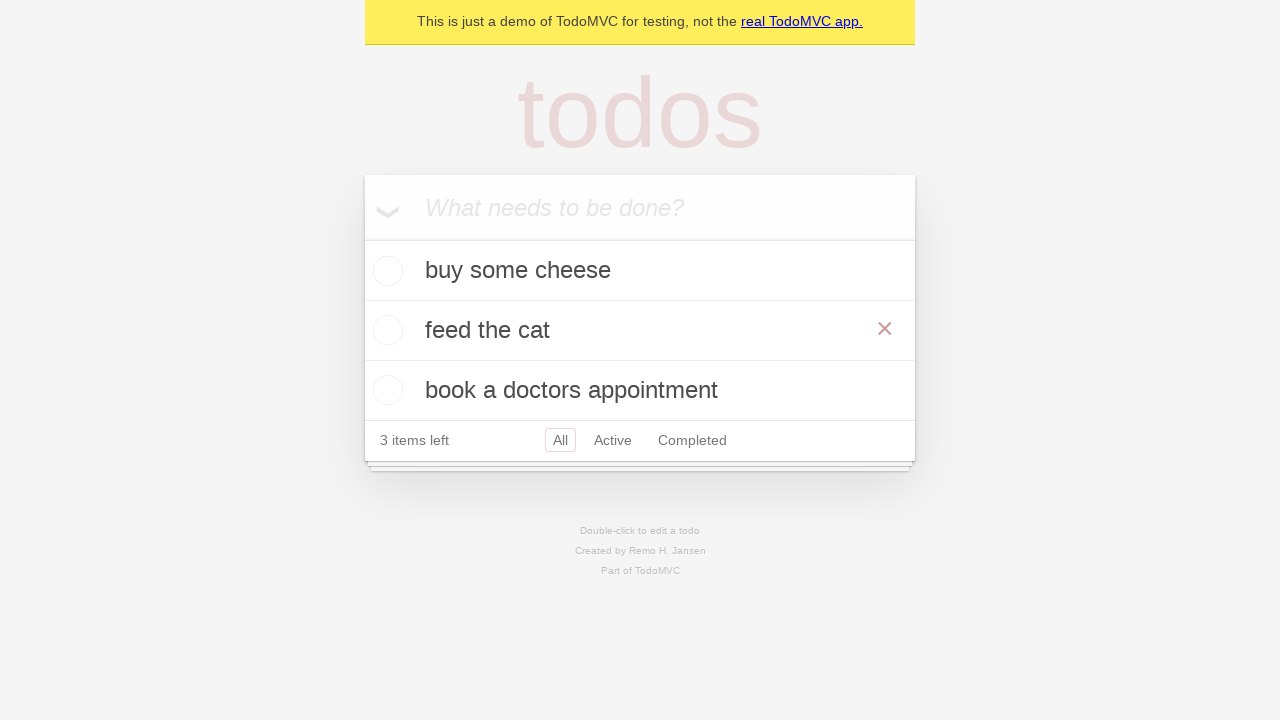

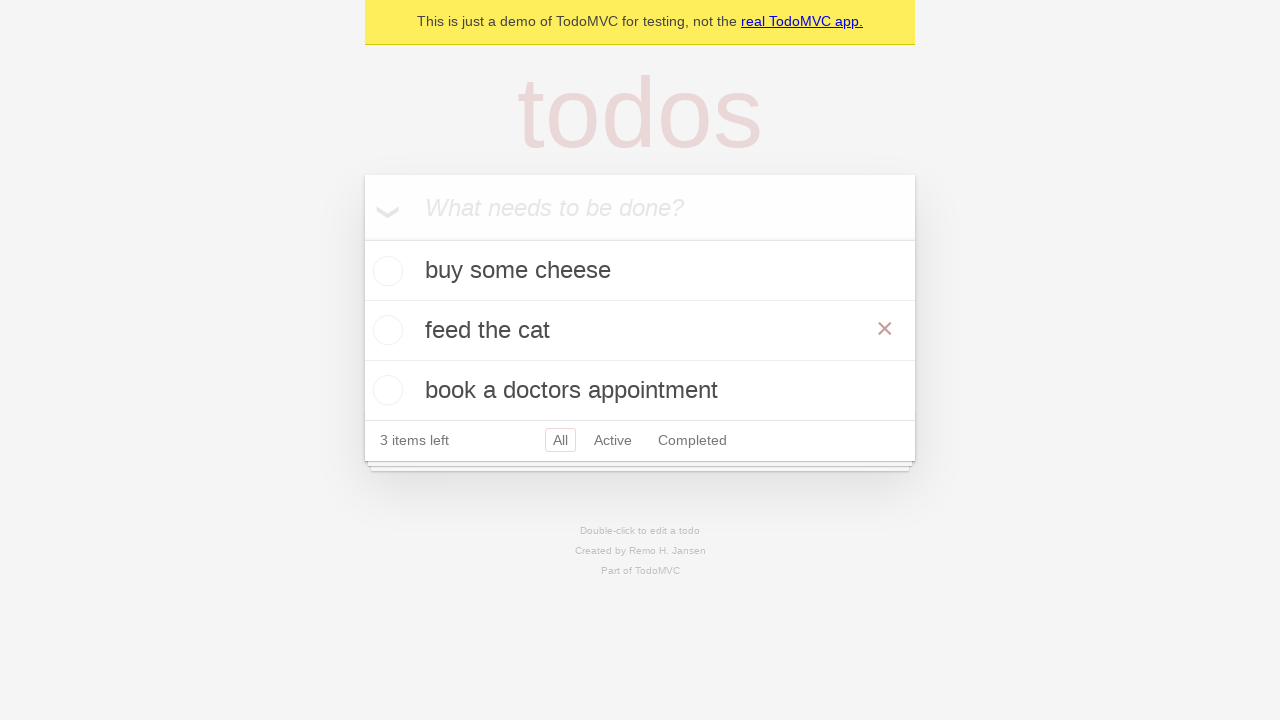